Tests hover functionality by hovering over an element and verifying that hidden text appears

Starting URL: http://the-internet.herokuapp.com/hovers

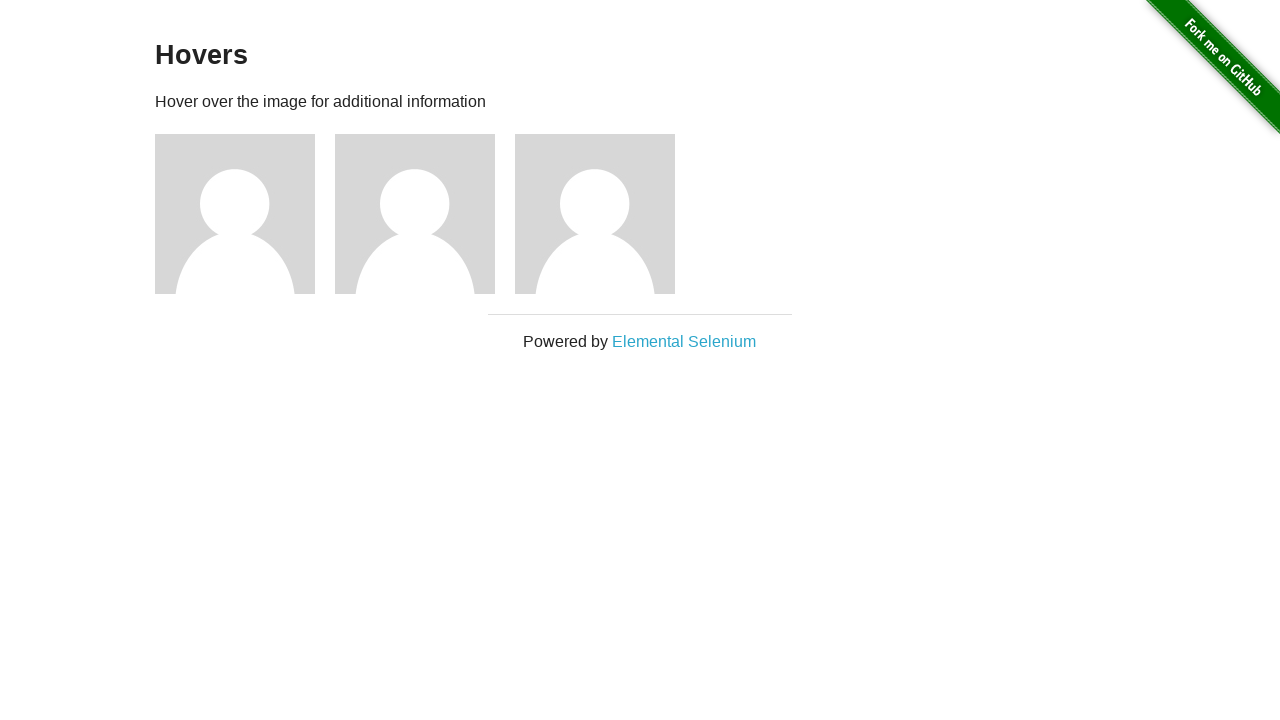

Navigated to hovers page
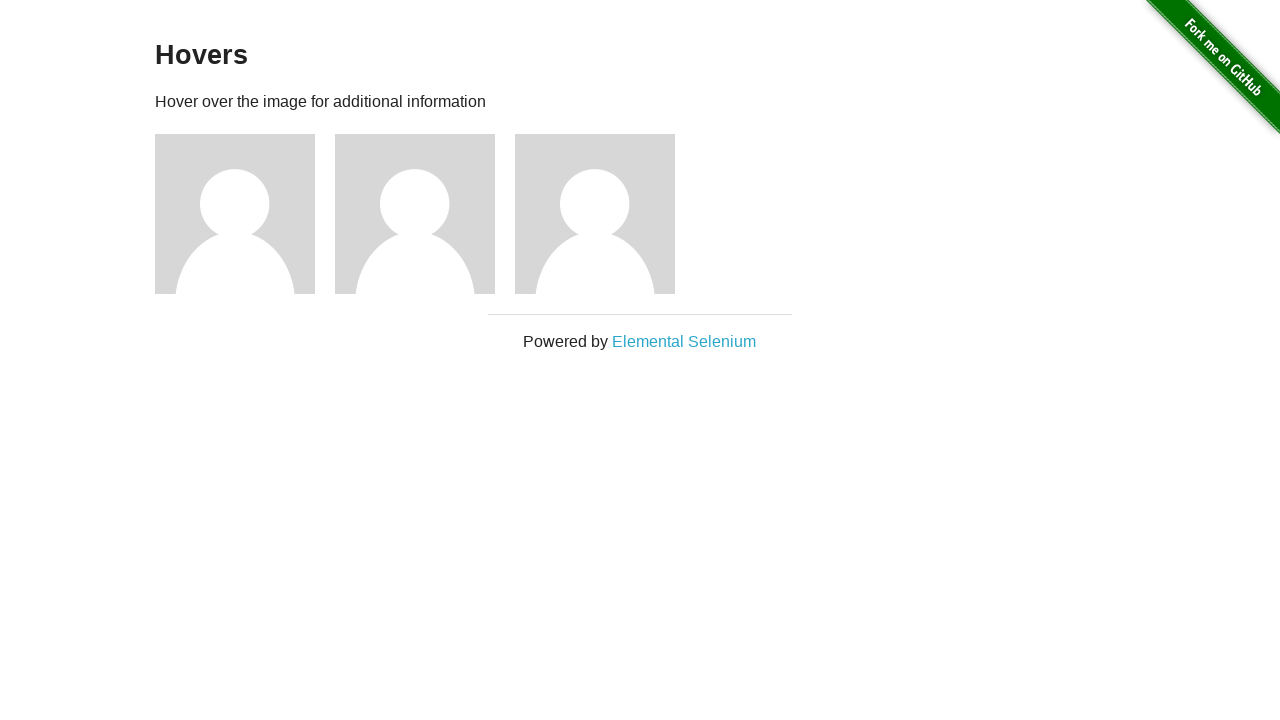

Hovered over first user avatar at (245, 214) on .figure:nth-child(3)
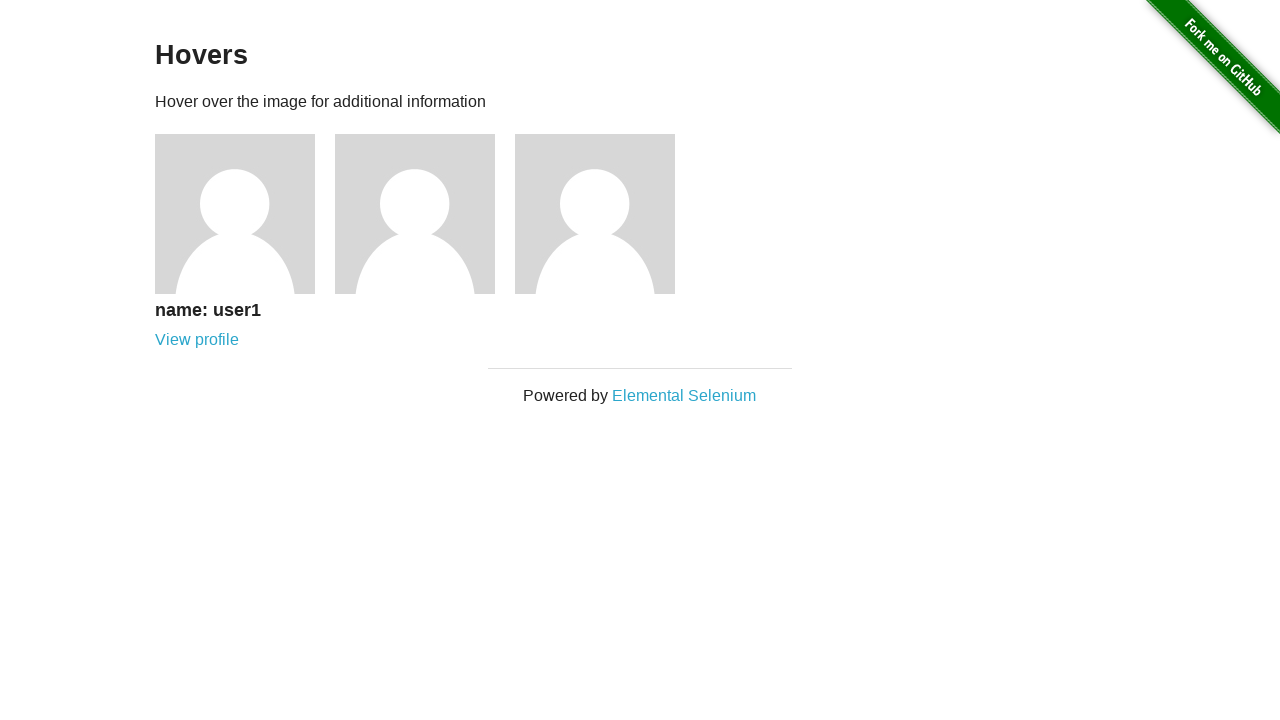

Hidden hover text appeared with user name
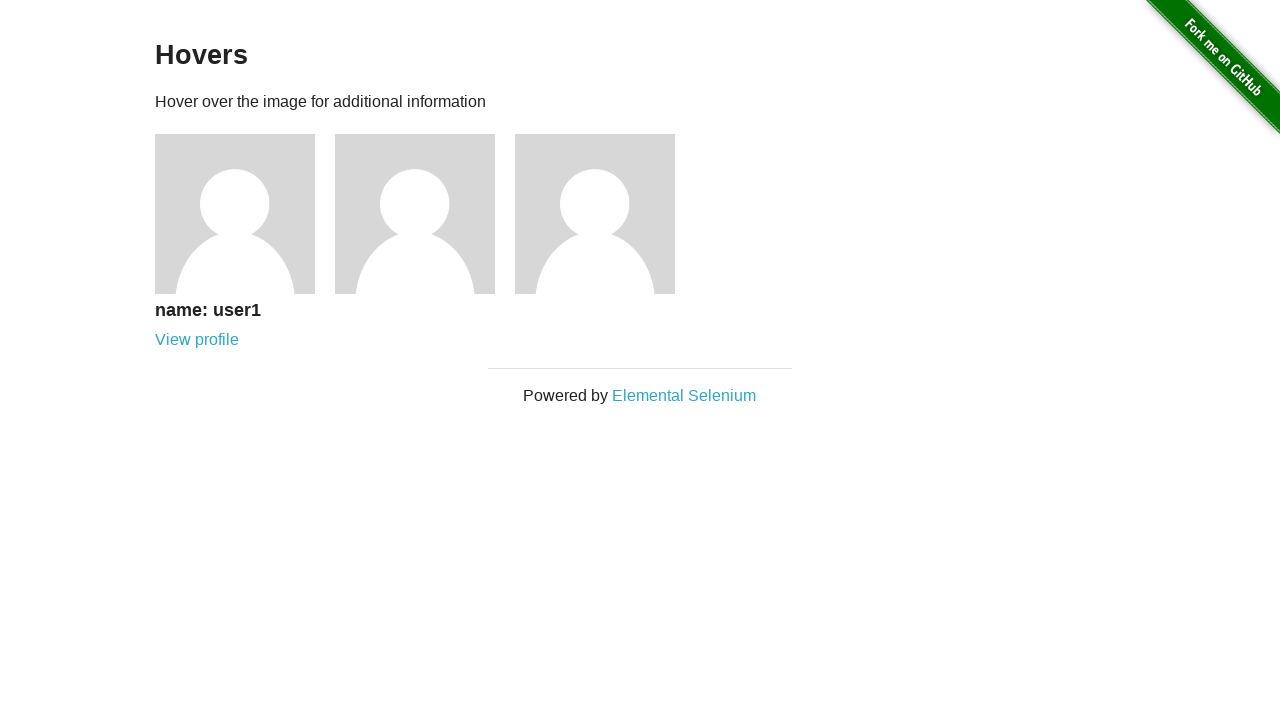

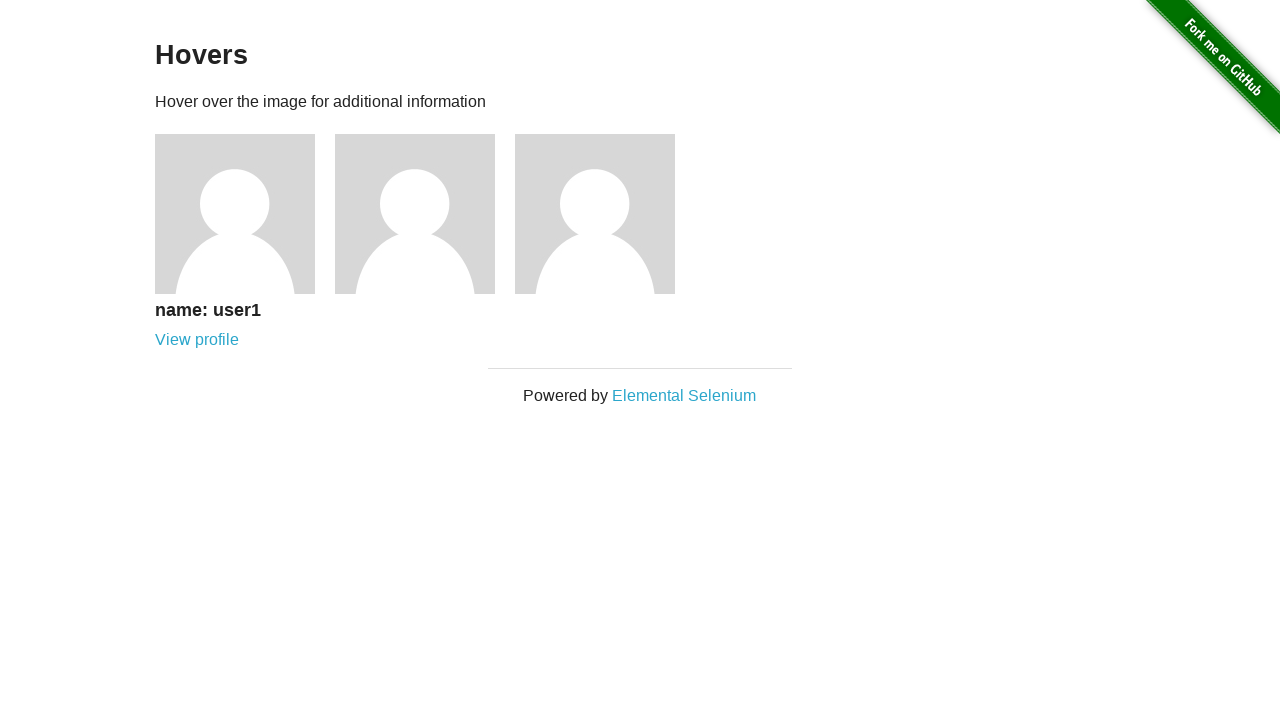